Navigates to W3Schools HTML tables tutorial page, scrolls down, and verifies the customers table is present with its rows and columns

Starting URL: https://www.w3schools.com/html/html_tables.asp

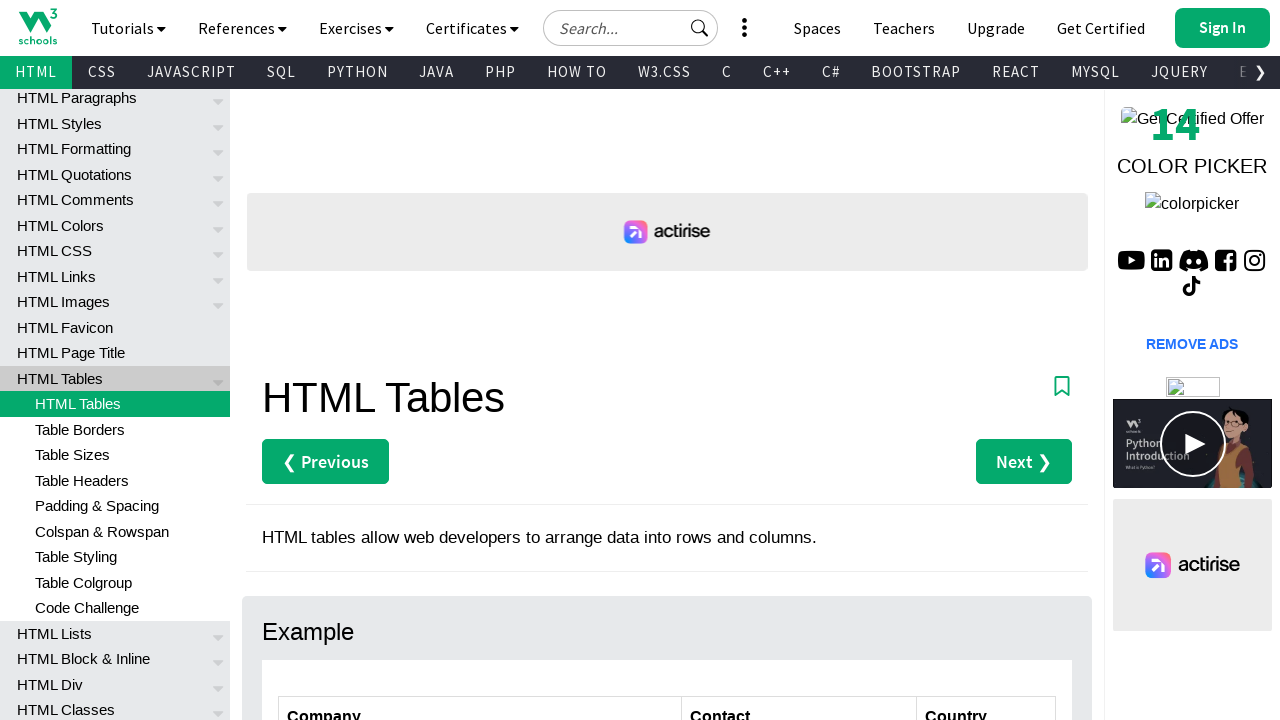

Scrolled down 300 pixels to view the table
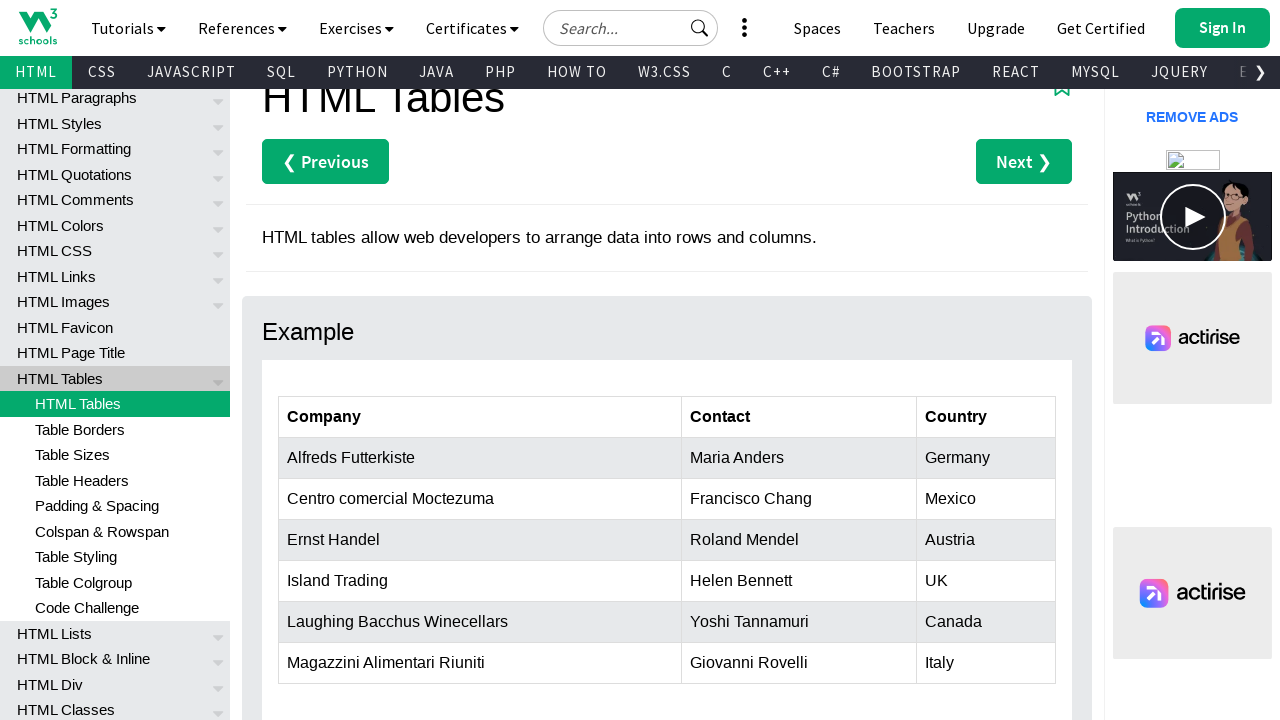

Customers table with id 'customers' is now visible
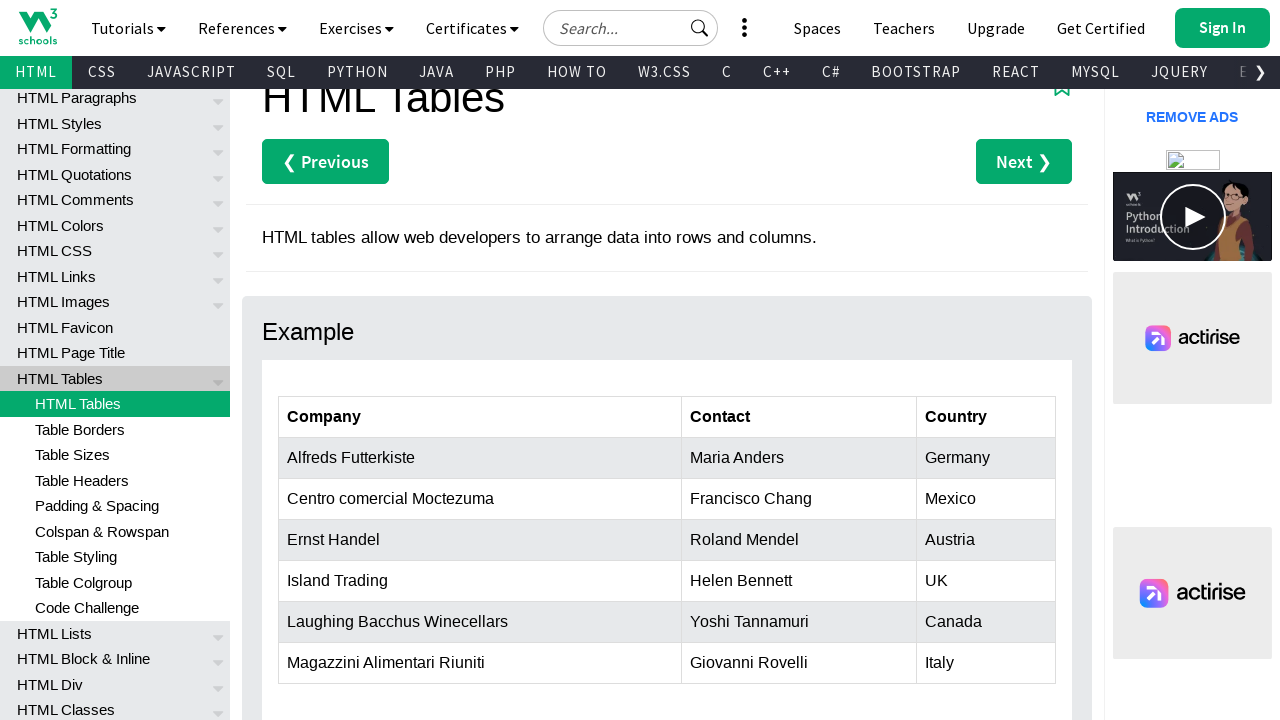

Table rows are present in the customers table
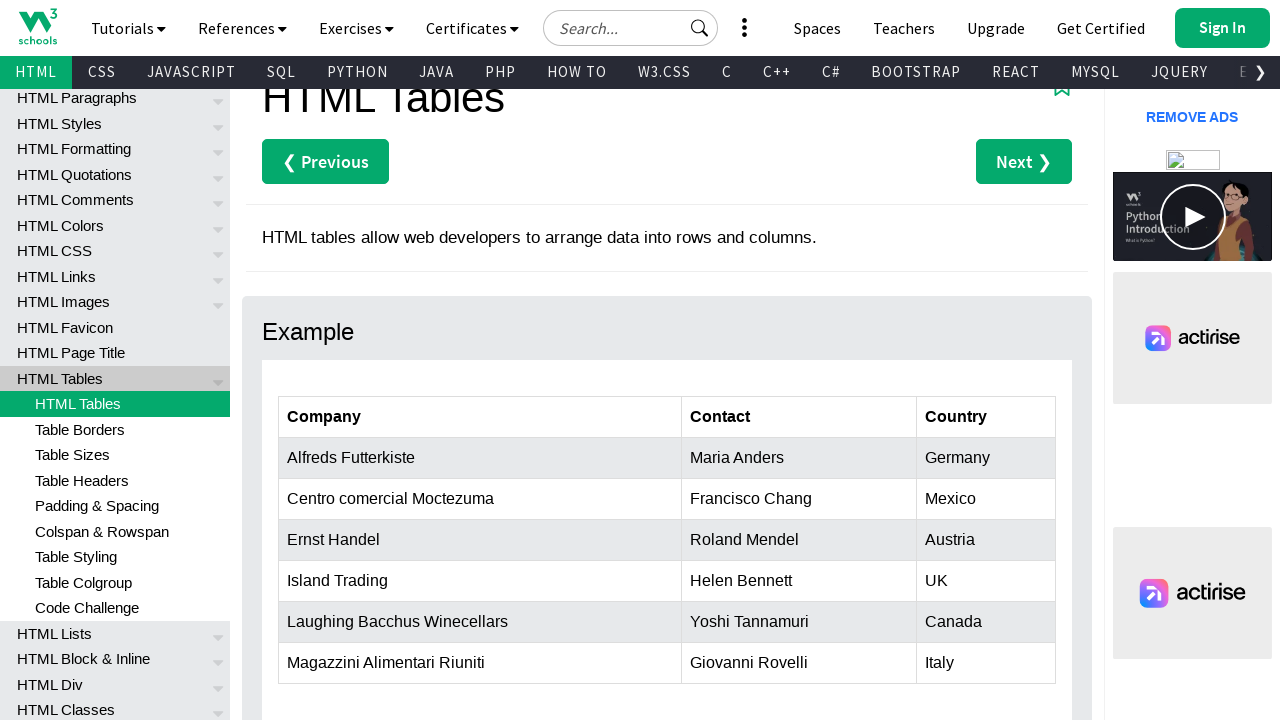

Table headers are present in the customers table
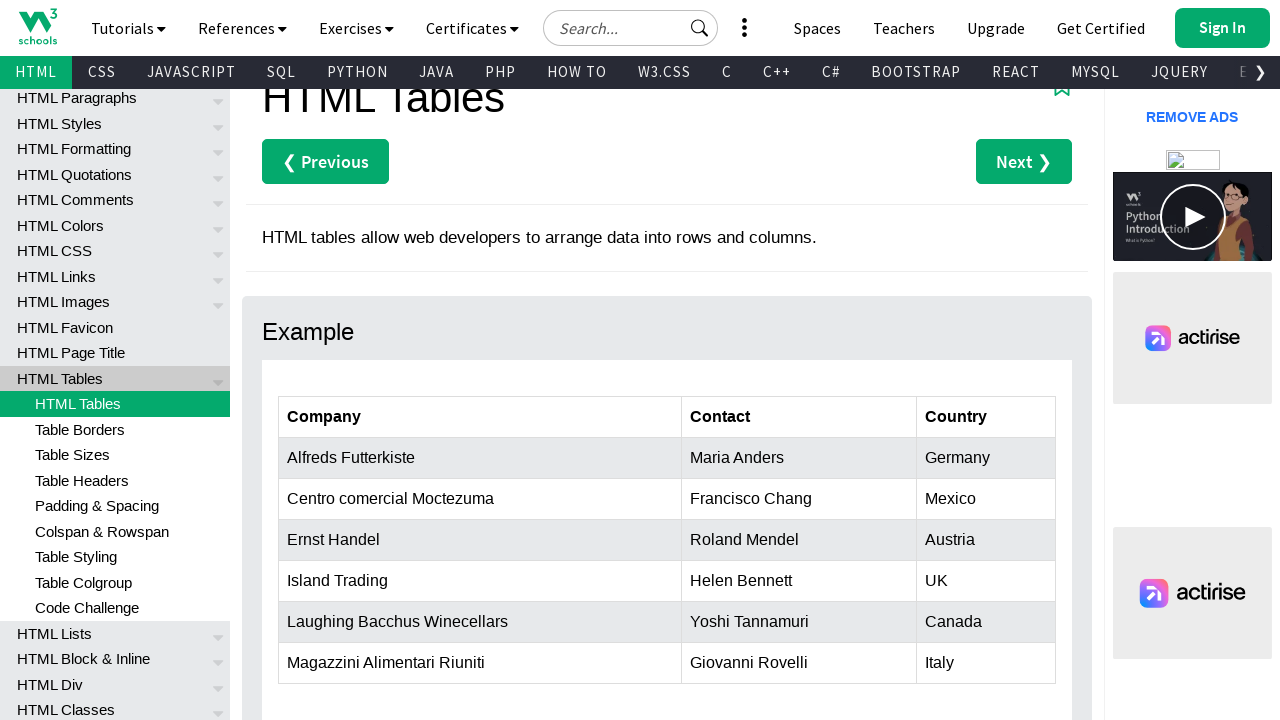

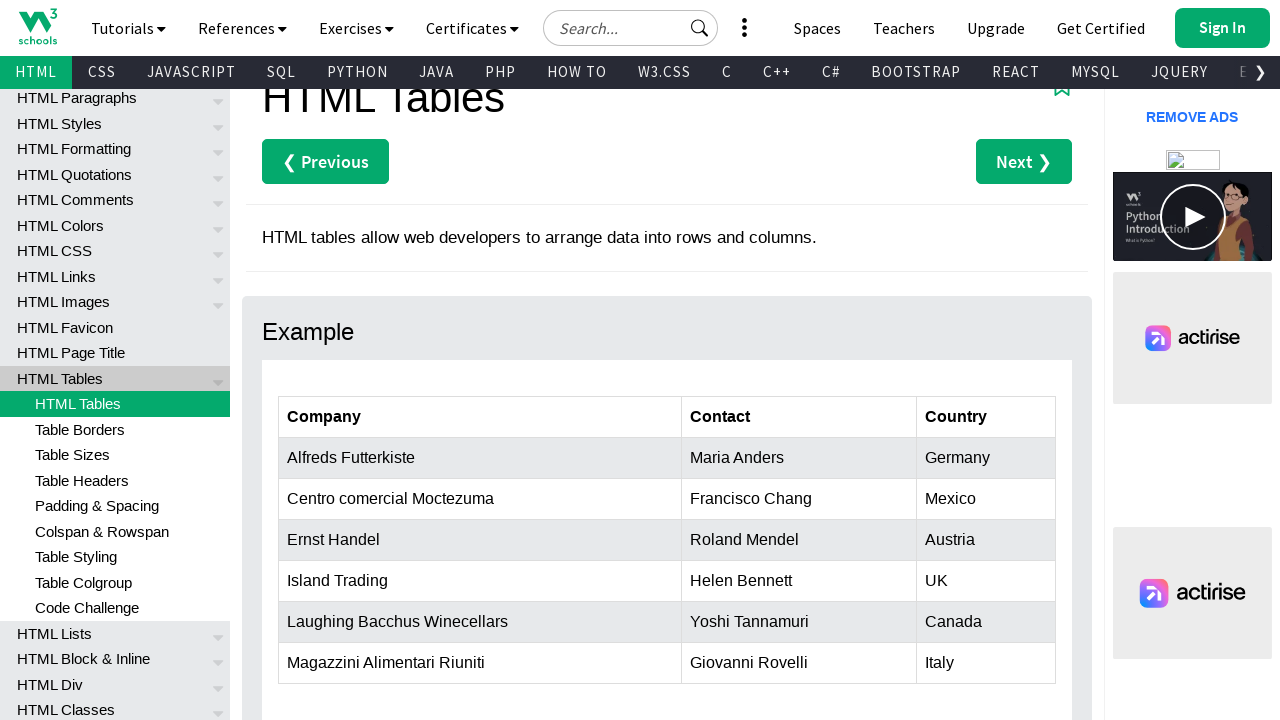